Simple test that navigates to the Skillbox website and verifies it loads successfully

Starting URL: https://skillbox.ru

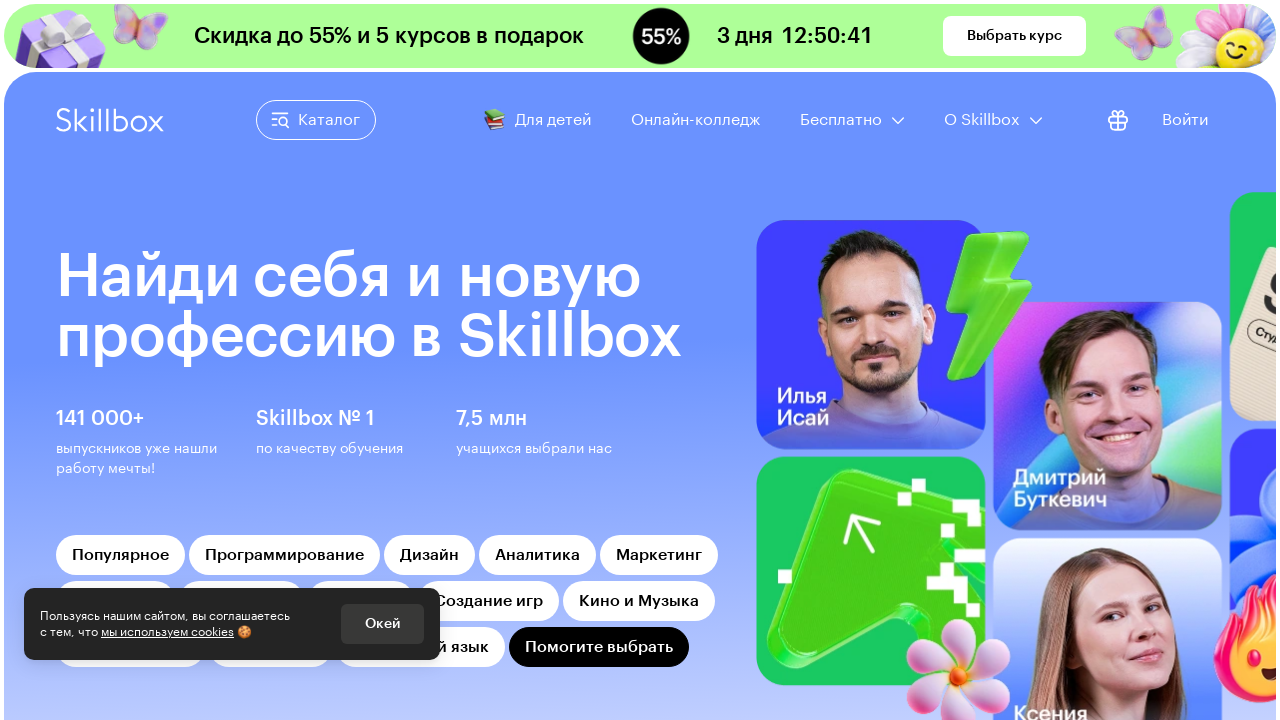

Waited for page DOM content to load
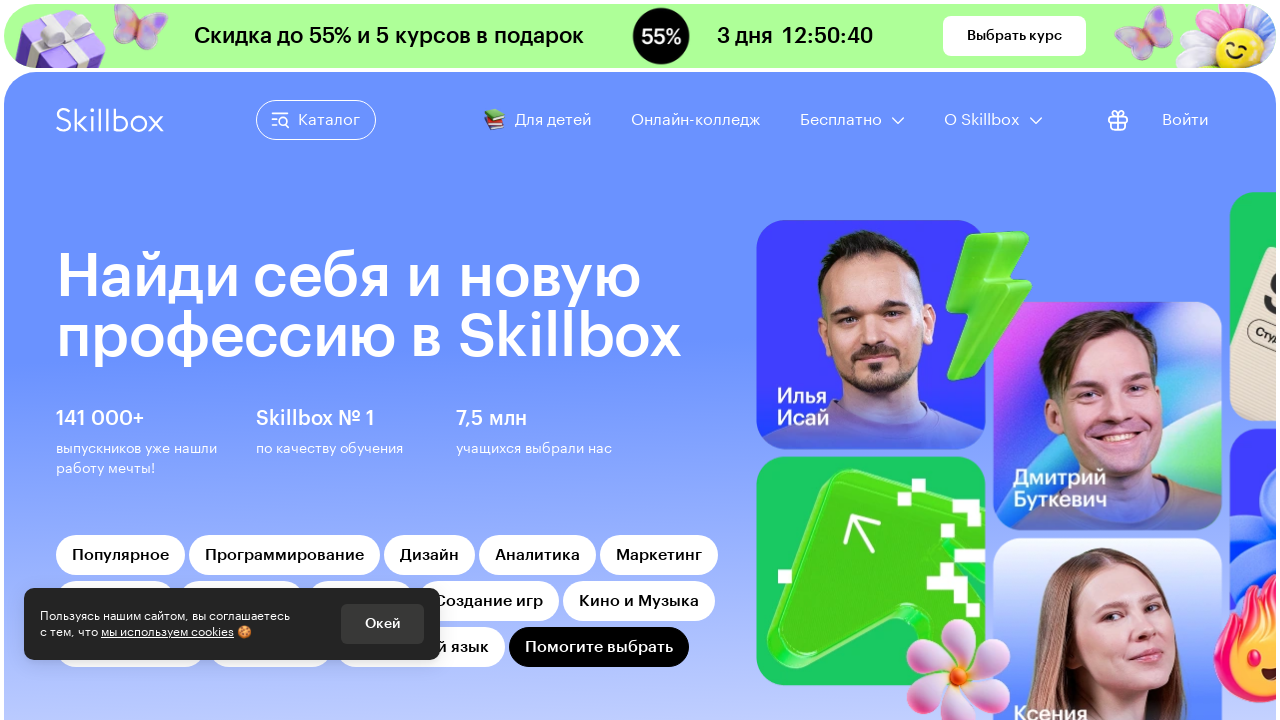

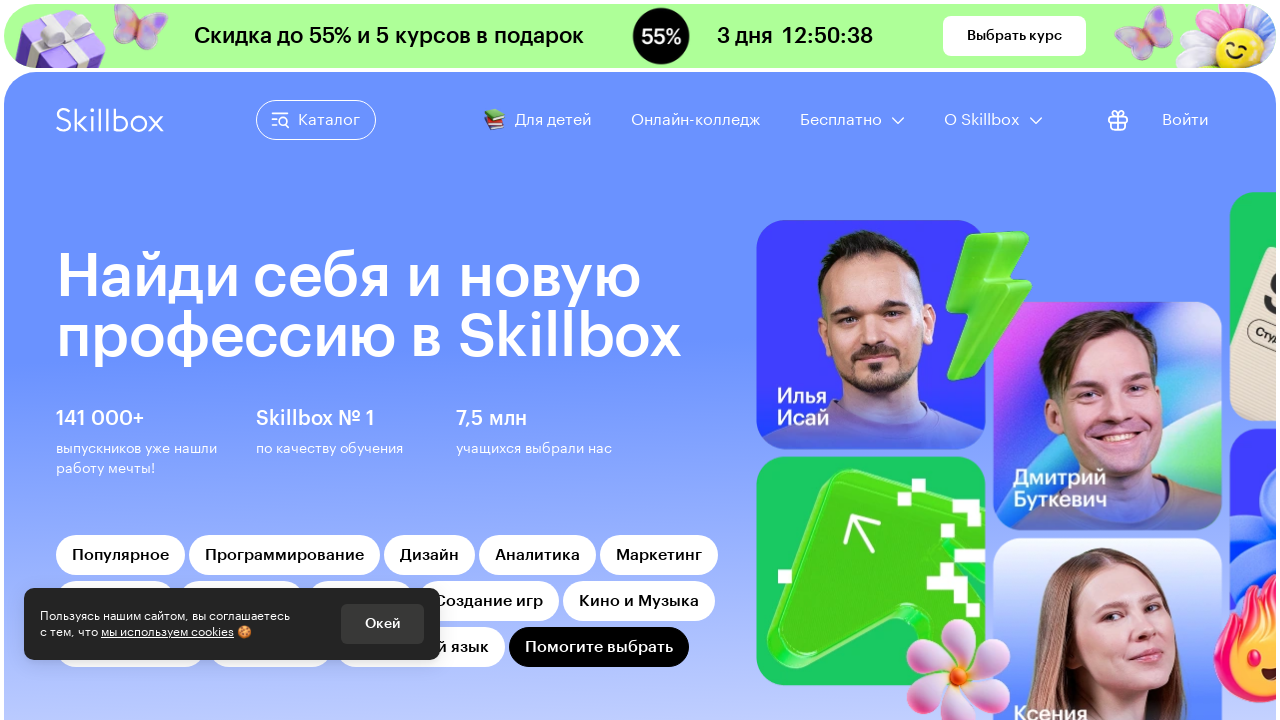